Clicks on a link with calculated mathematical text, then fills out a form with name, last name, city, and country fields, and submits it.

Starting URL: http://suninjuly.github.io/find_link_text

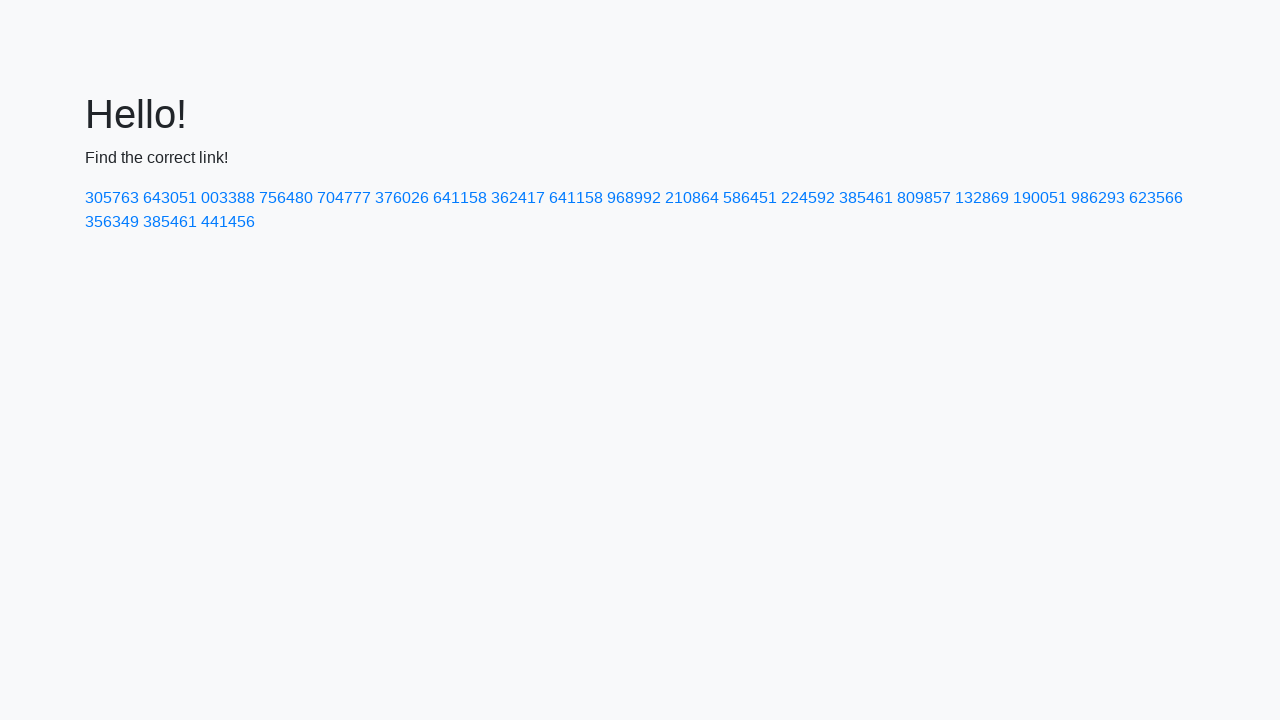

Clicked link with calculated text '224592' at (808, 198) on a:text('224592')
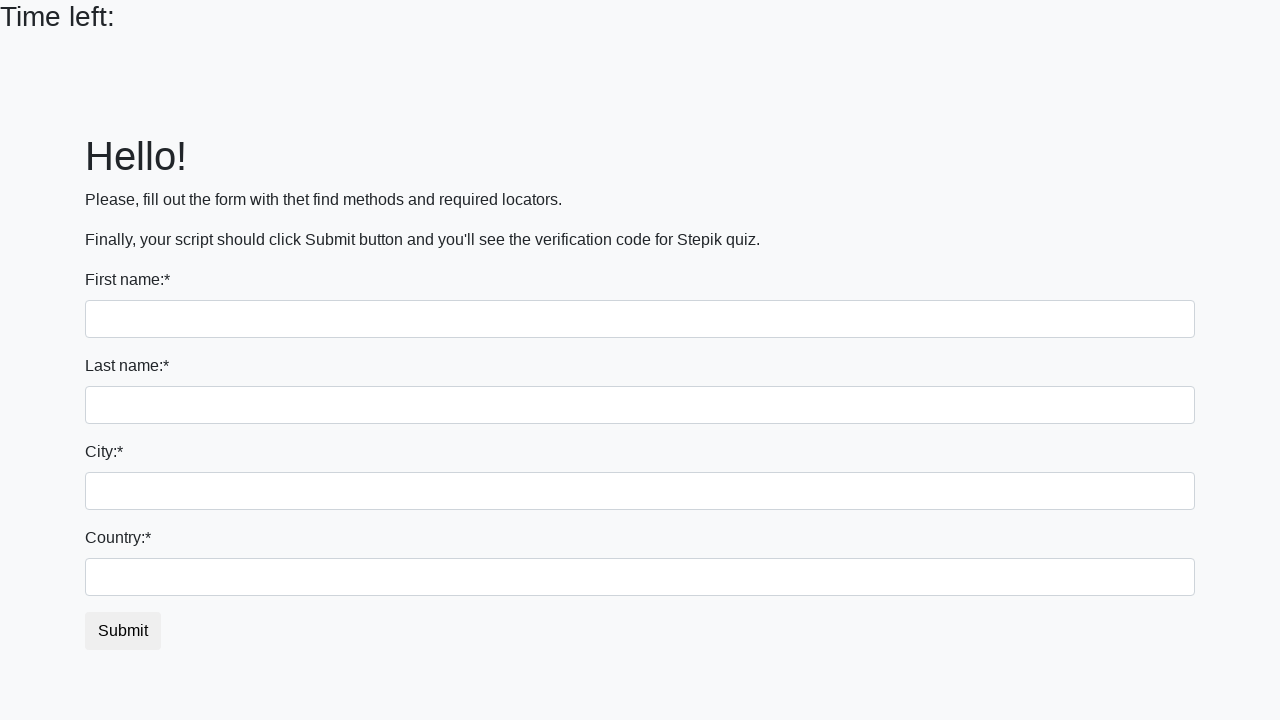

Filled name field with 'Ivan' on input
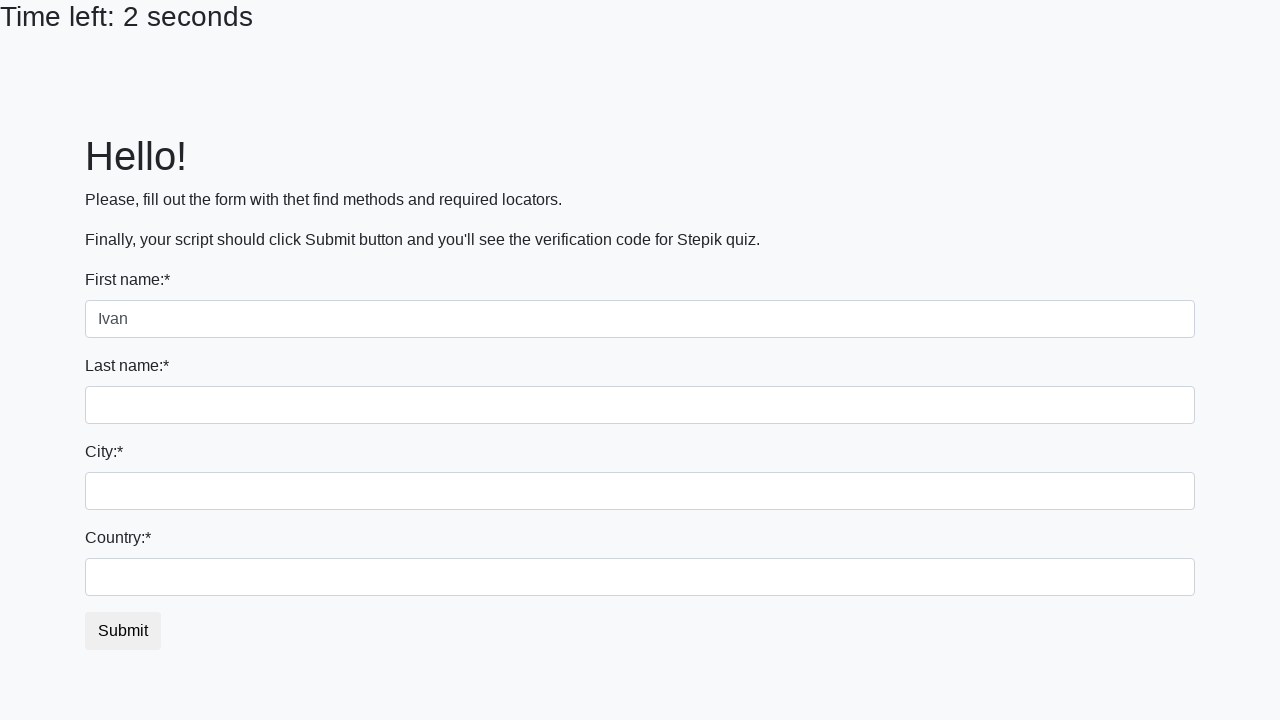

Filled last name field with 'Petrov' on input[name='last_name']
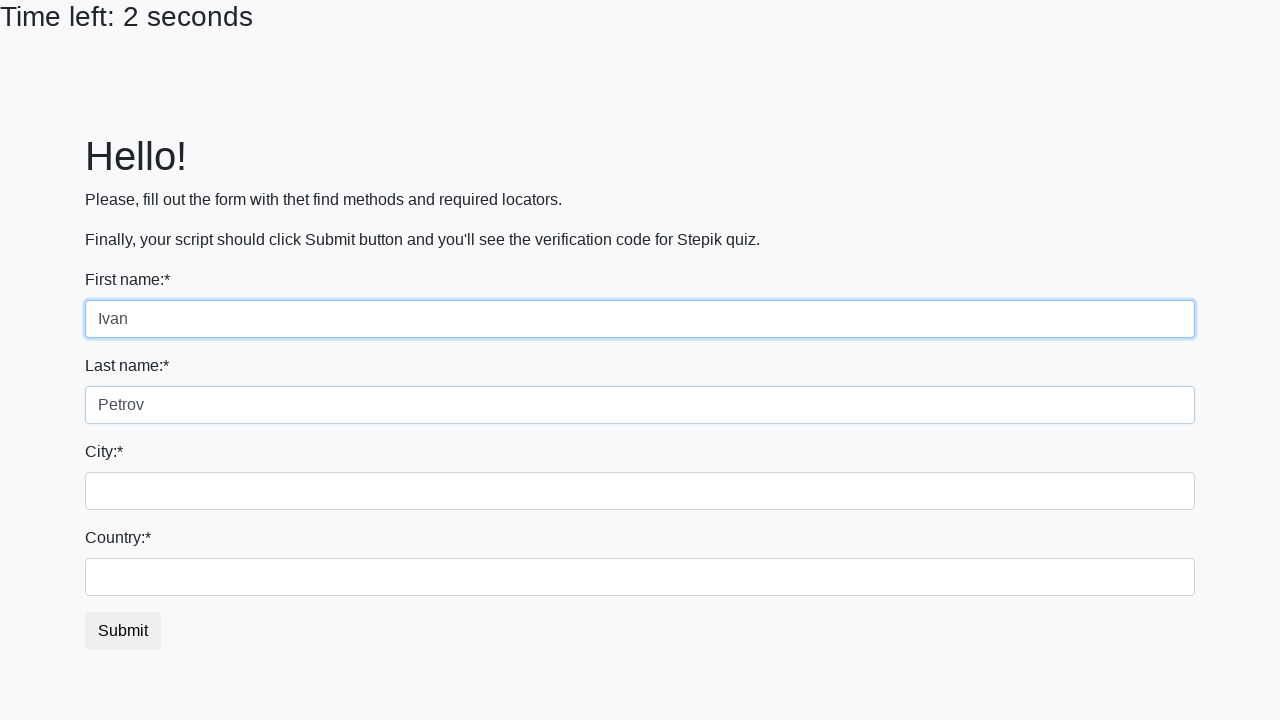

Filled city field with 'Smolensk' on .city
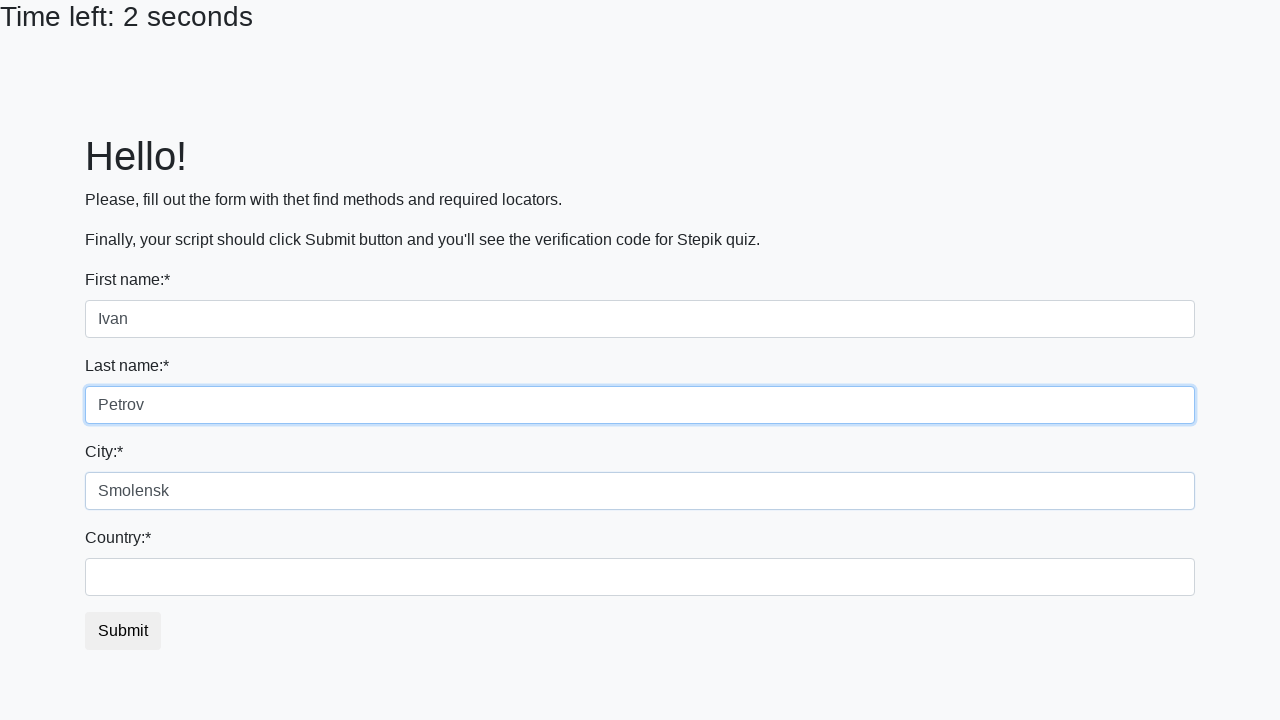

Filled country field with 'Russia' on #country
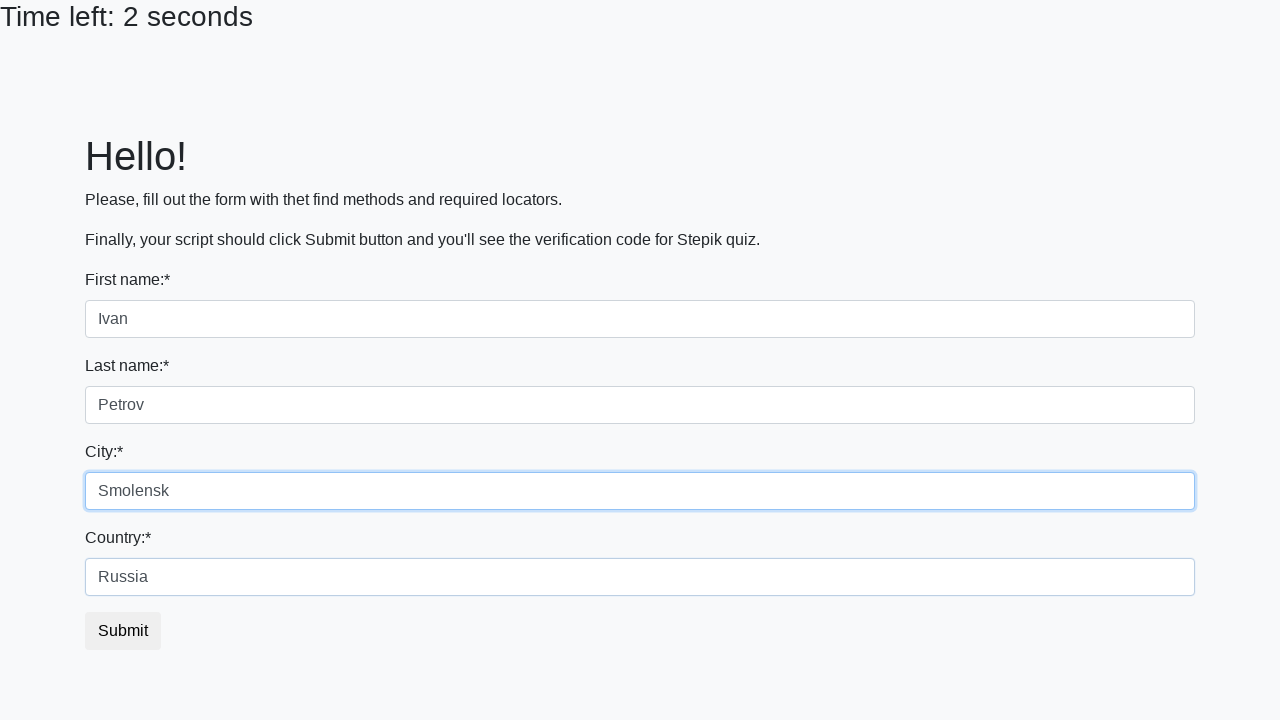

Clicked submit button to submit the form at (123, 631) on button.btn
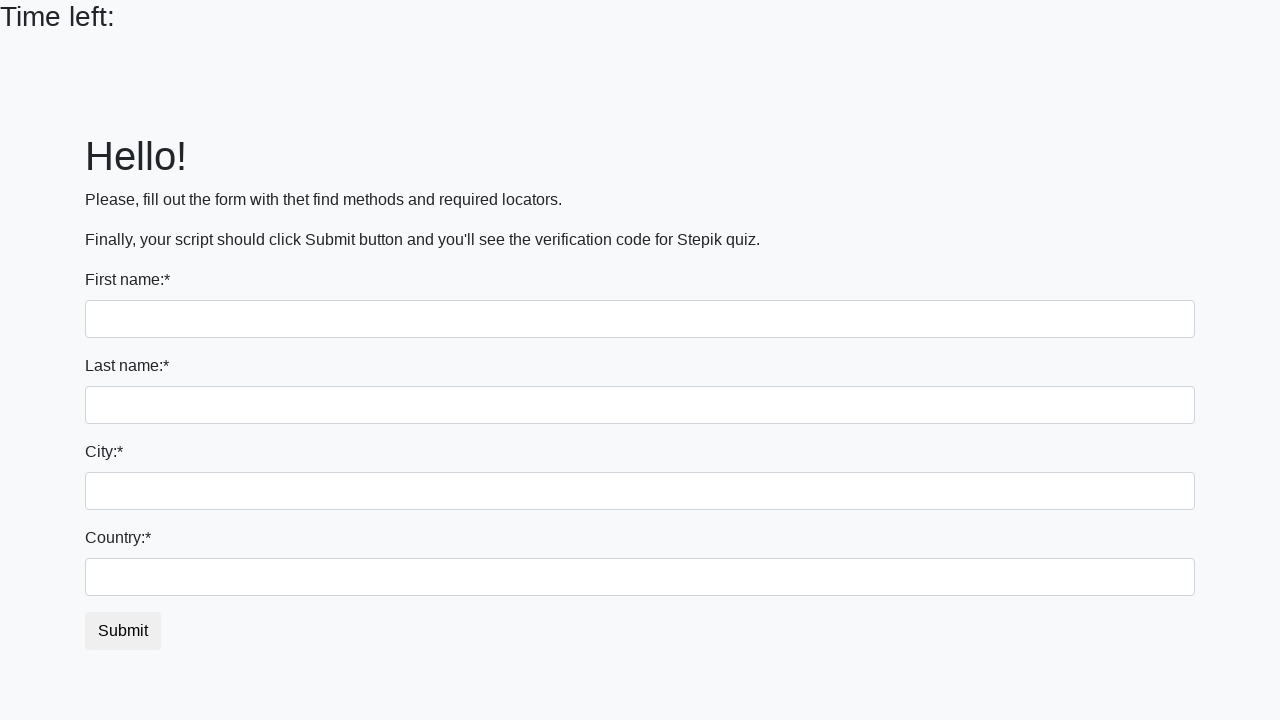

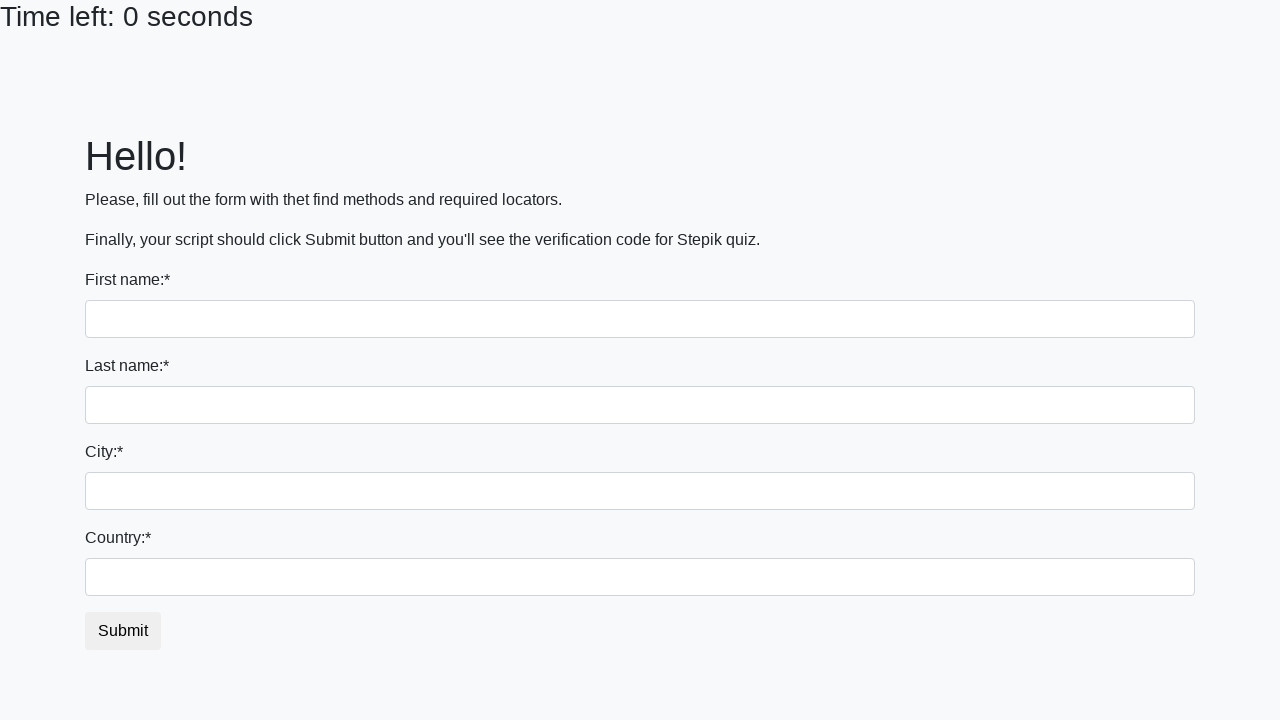